Tests horizontal slider by clicking it and using arrow keys to adjust the value

Starting URL: http://the-internet.herokuapp.com/horizontal_slider

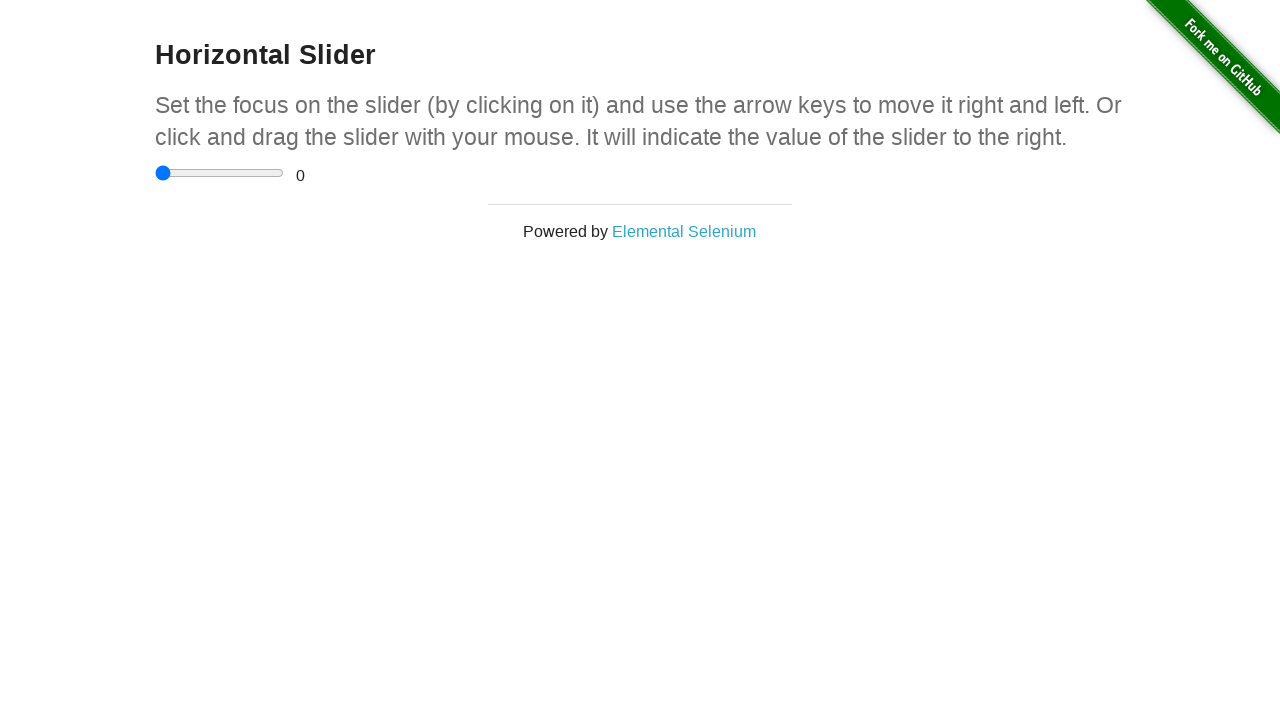

Clicked on the horizontal slider at (220, 173) on xpath=//input[@type='range']
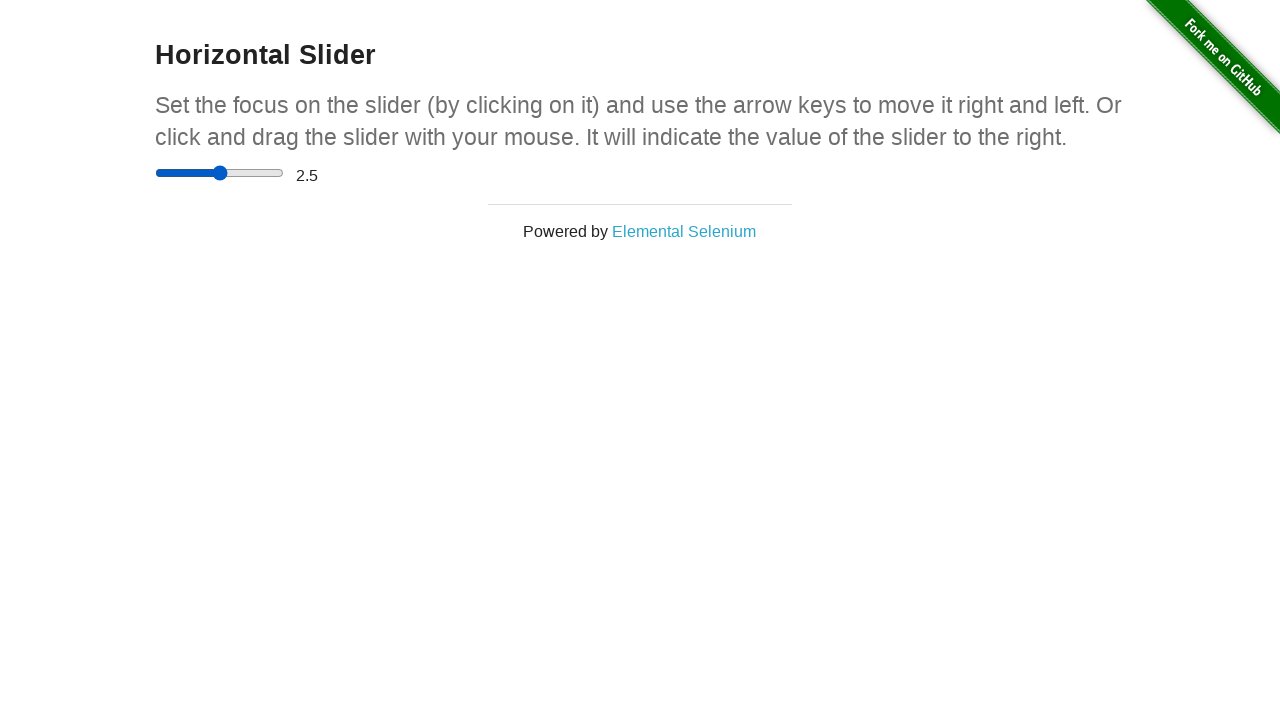

Pressed ArrowRight key to adjust slider value on //input[@type='range']
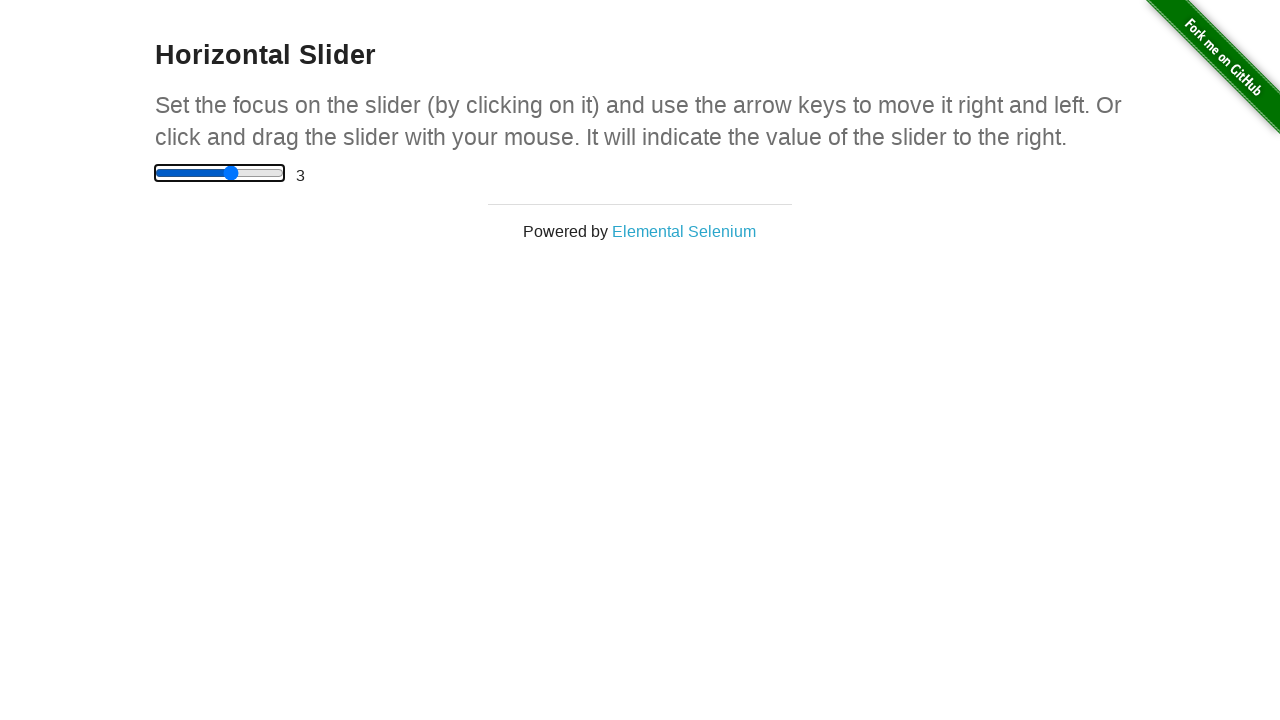

Pressed ArrowRight key again to adjust slider value further on //input[@type='range']
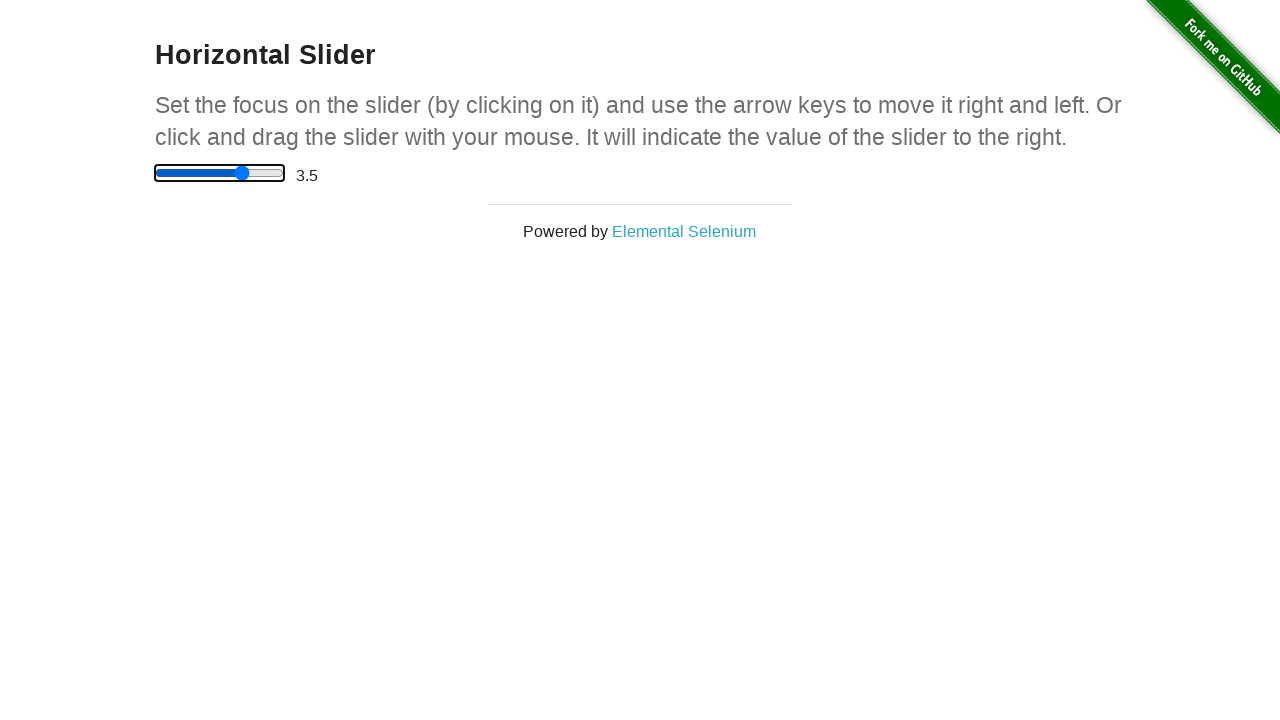

Verified slider value element is present
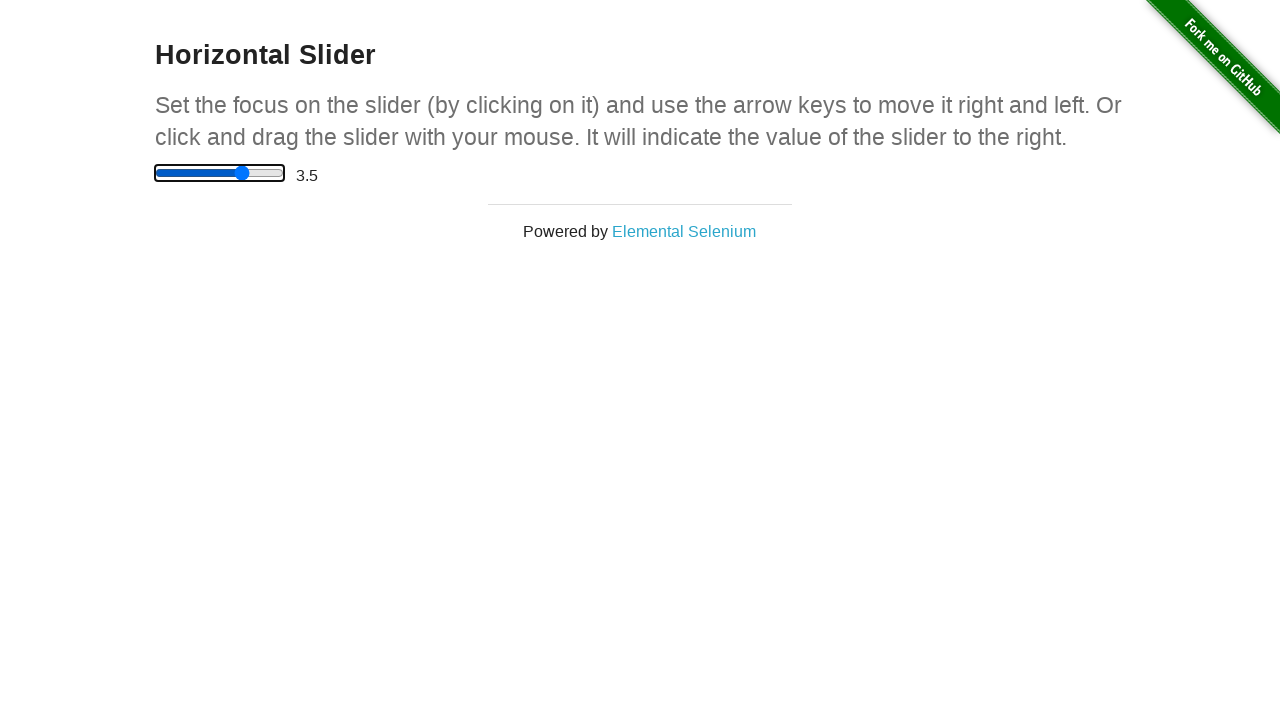

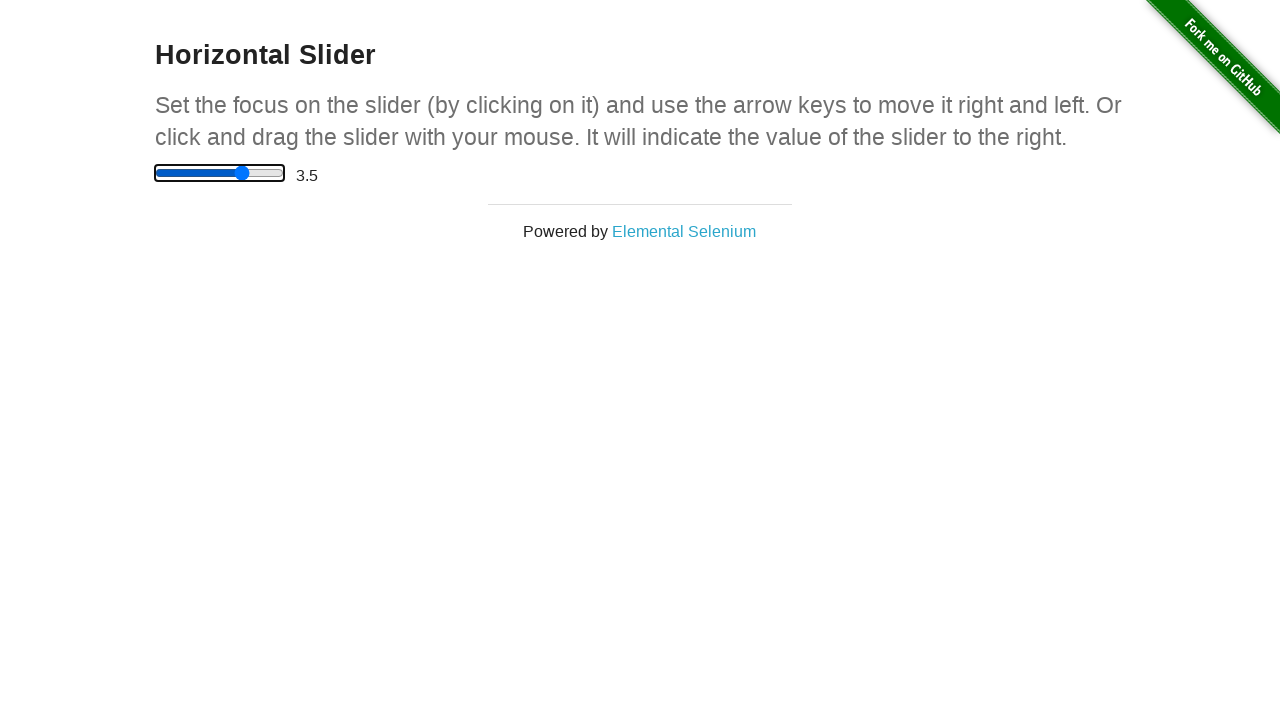